Tests navigation to the embroidery art section on artnow.ru by clicking "Show more" if available and then clicking the embroidery link in the main menu.

Starting URL: https://artnow.ru/

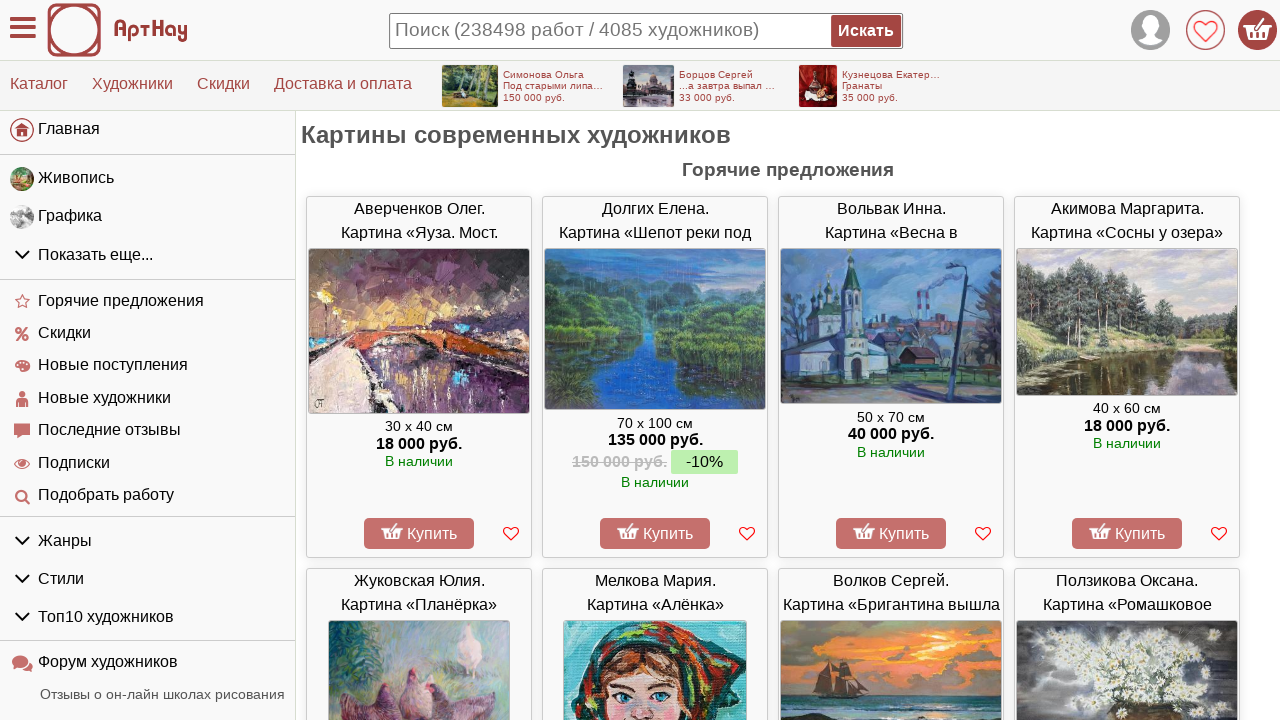

Waited for page to load (domcontentloaded)
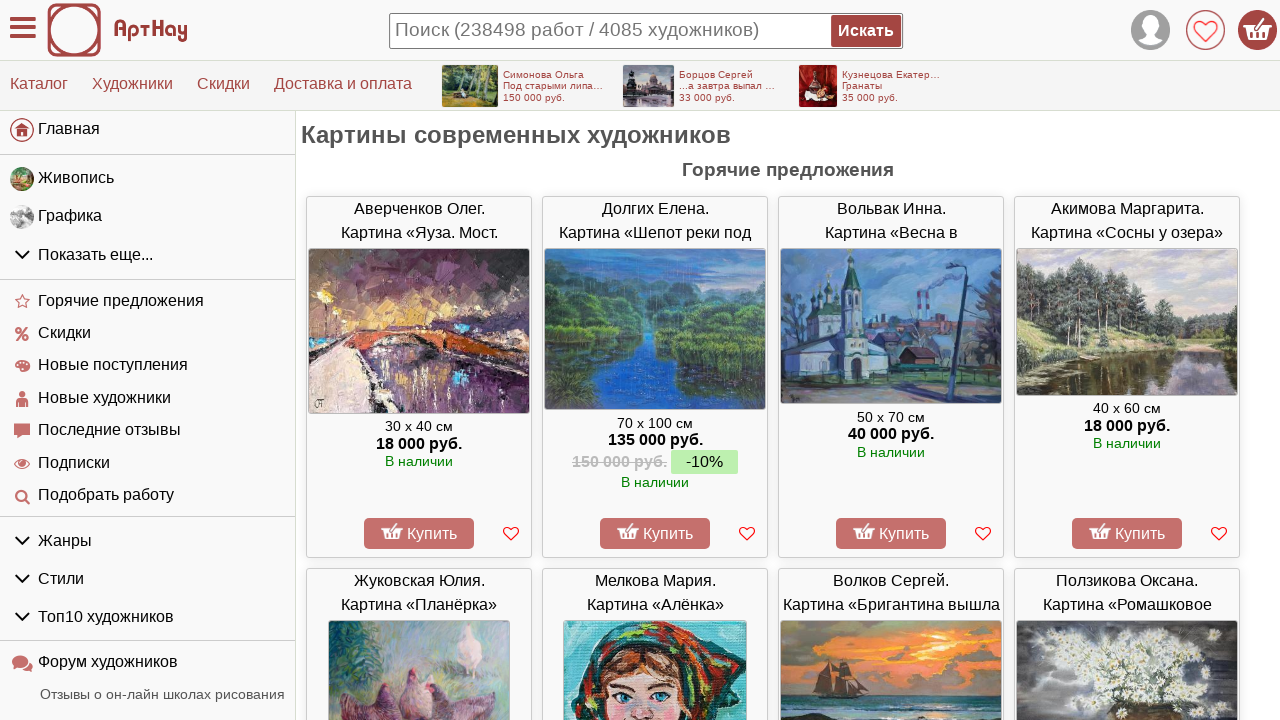

Located 'Show more' button element
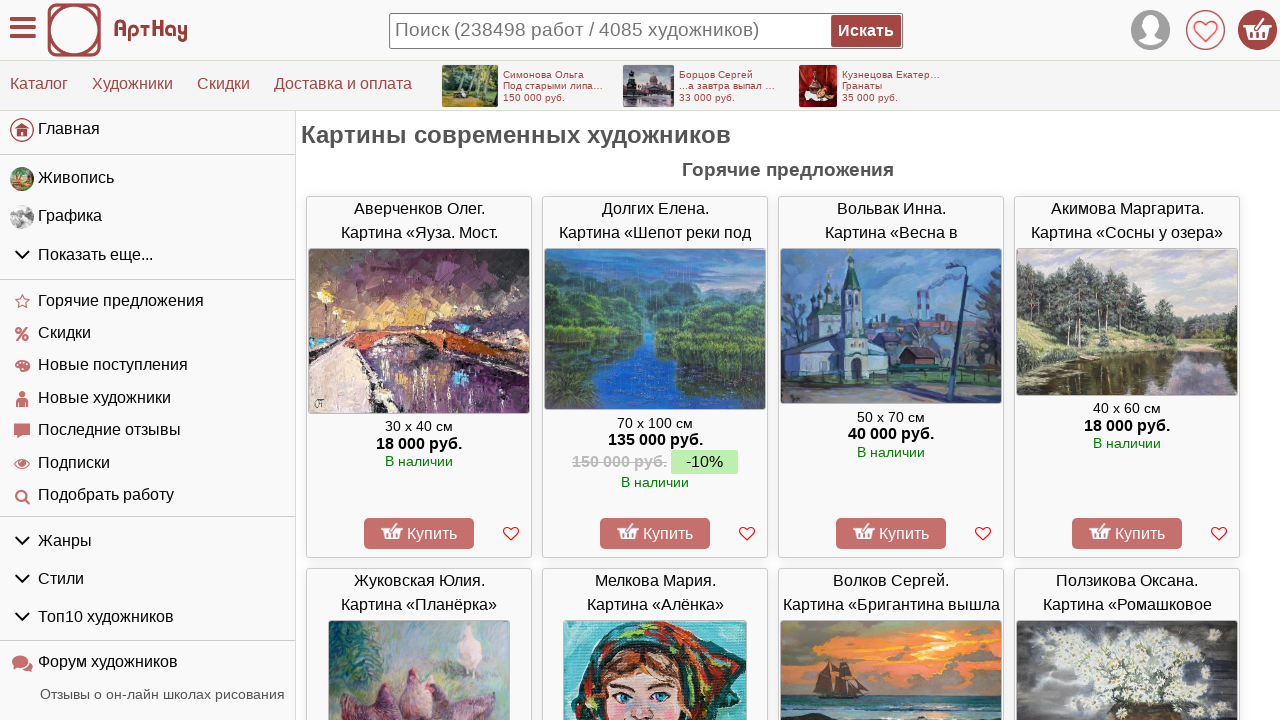

Clicked 'Show more' button at (96, 254) on xpath=//li//span[text()='Показать еще...']
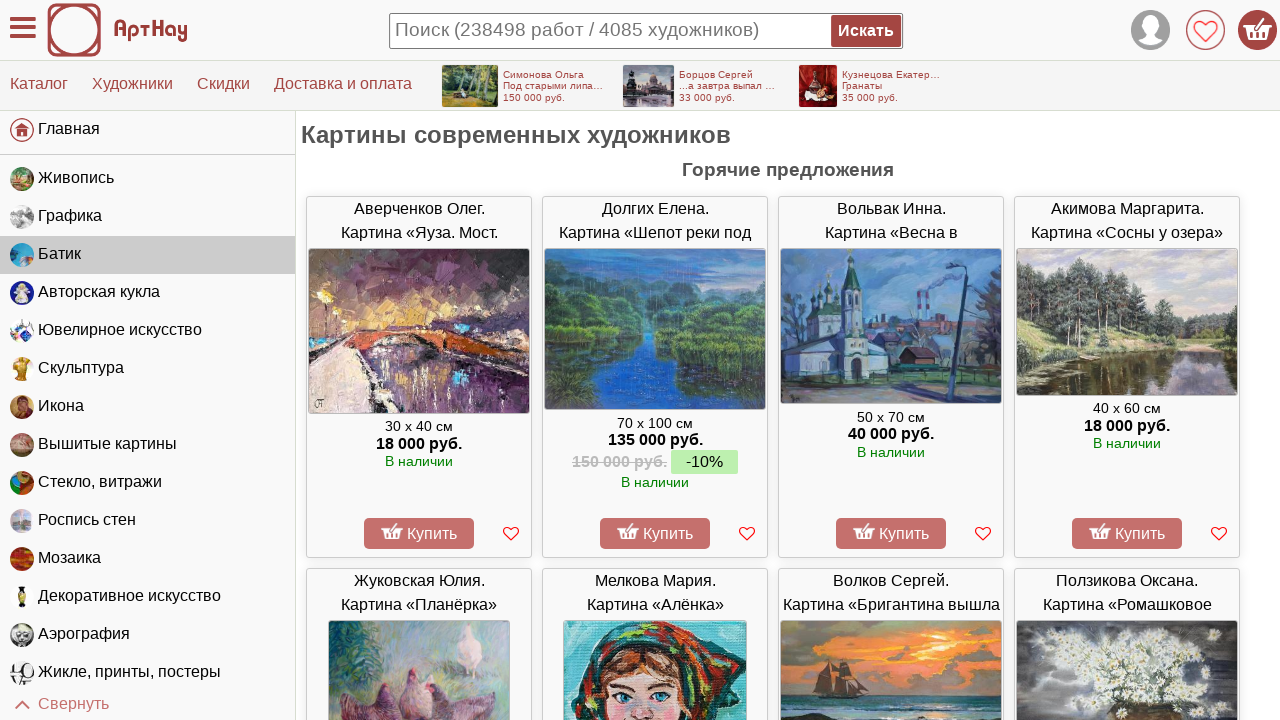

Clicked embroidery link in main menu at (148, 445) on xpath=//div[@class='main_menu']//li[a[text()=' Вышитые картины']]
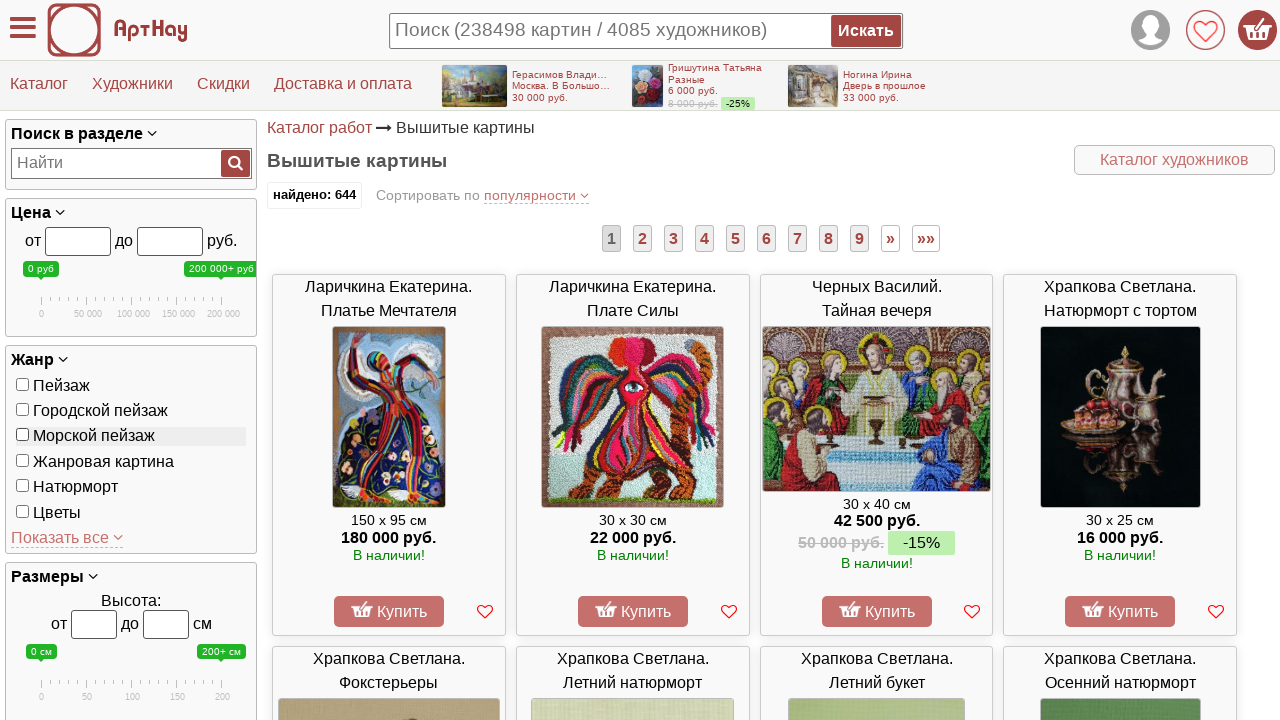

Waited for embroidery section page to load (domcontentloaded)
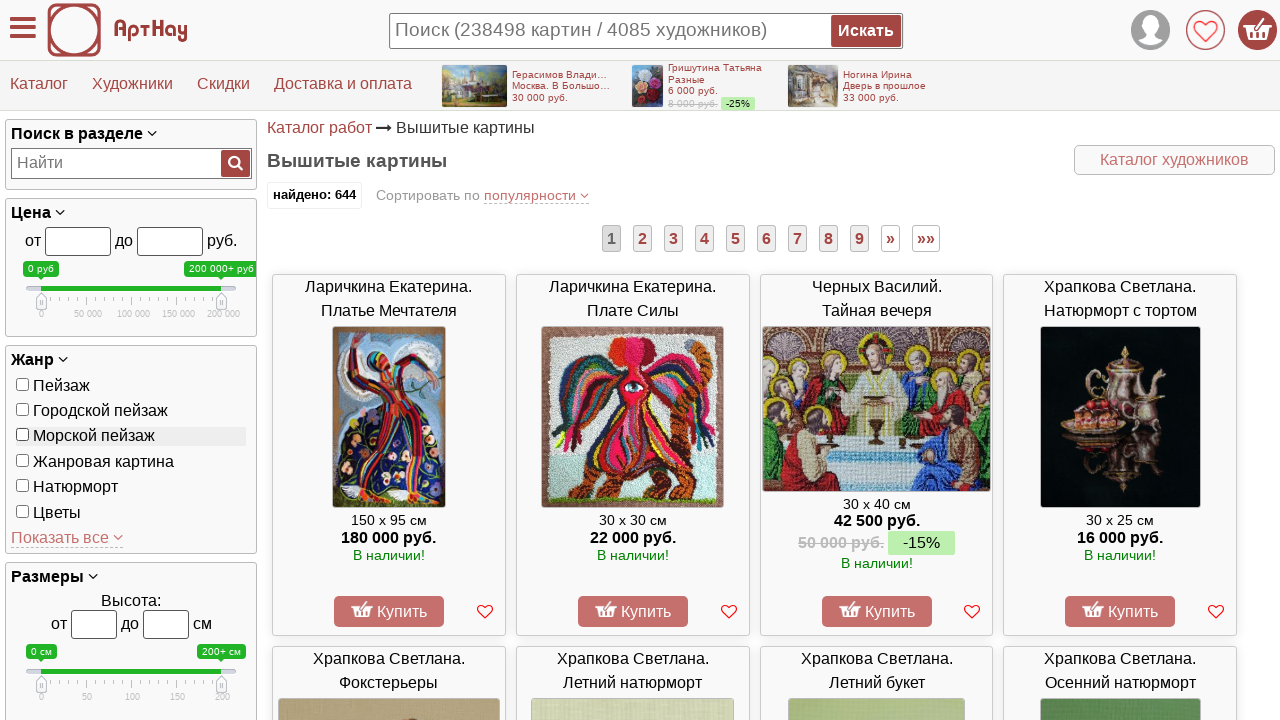

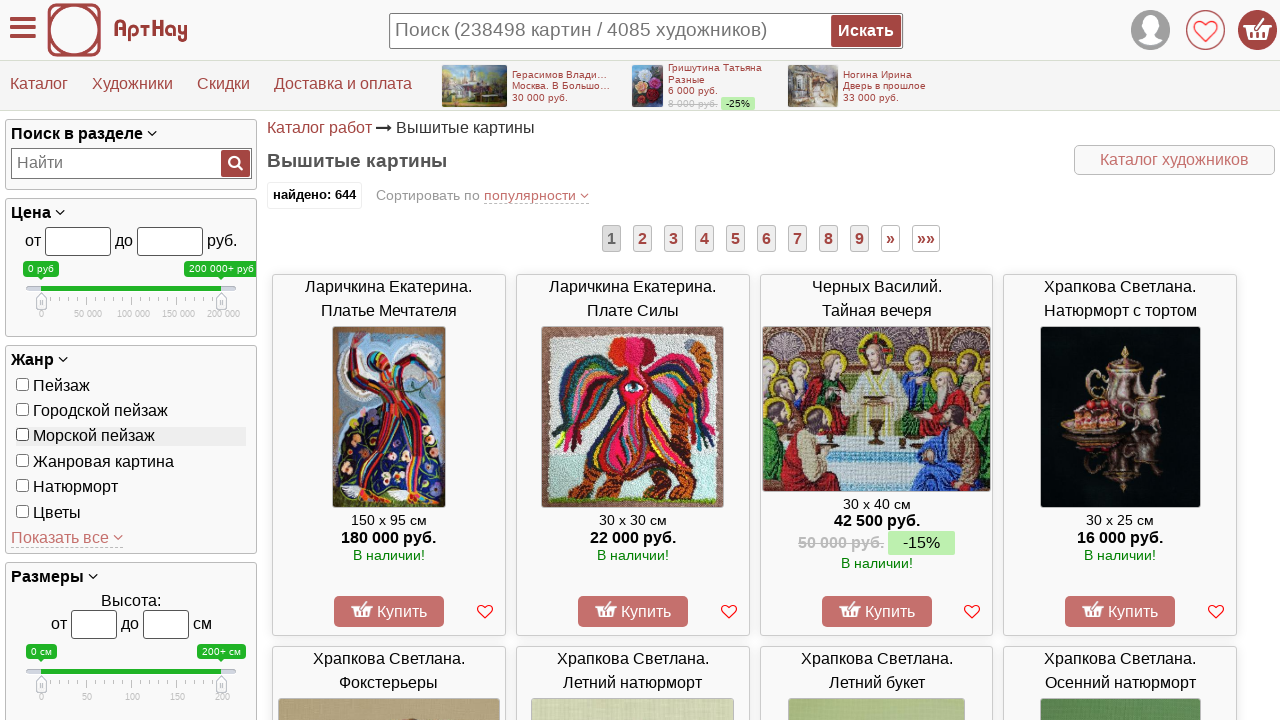